Navigates to Flipkart website and verifies the page title

Starting URL: https://www.flipkart.com/

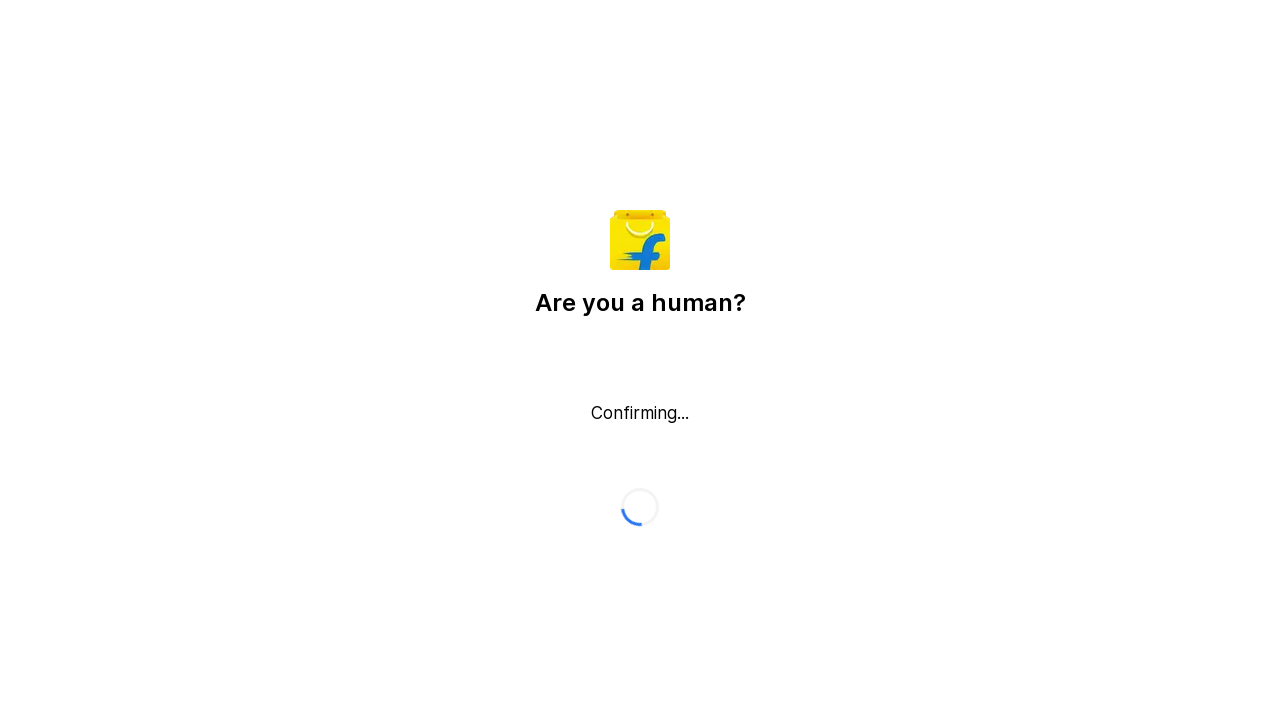

Retrieved page title from Flipkart website
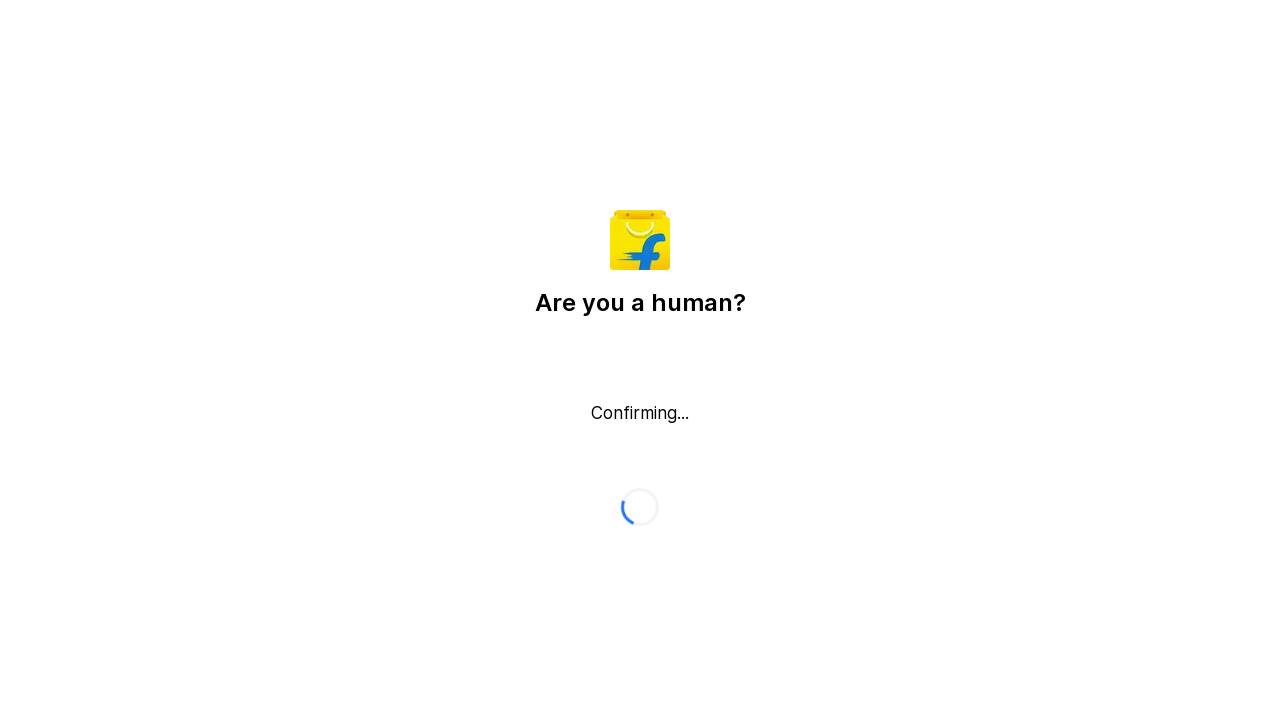

Verified that page title is not empty
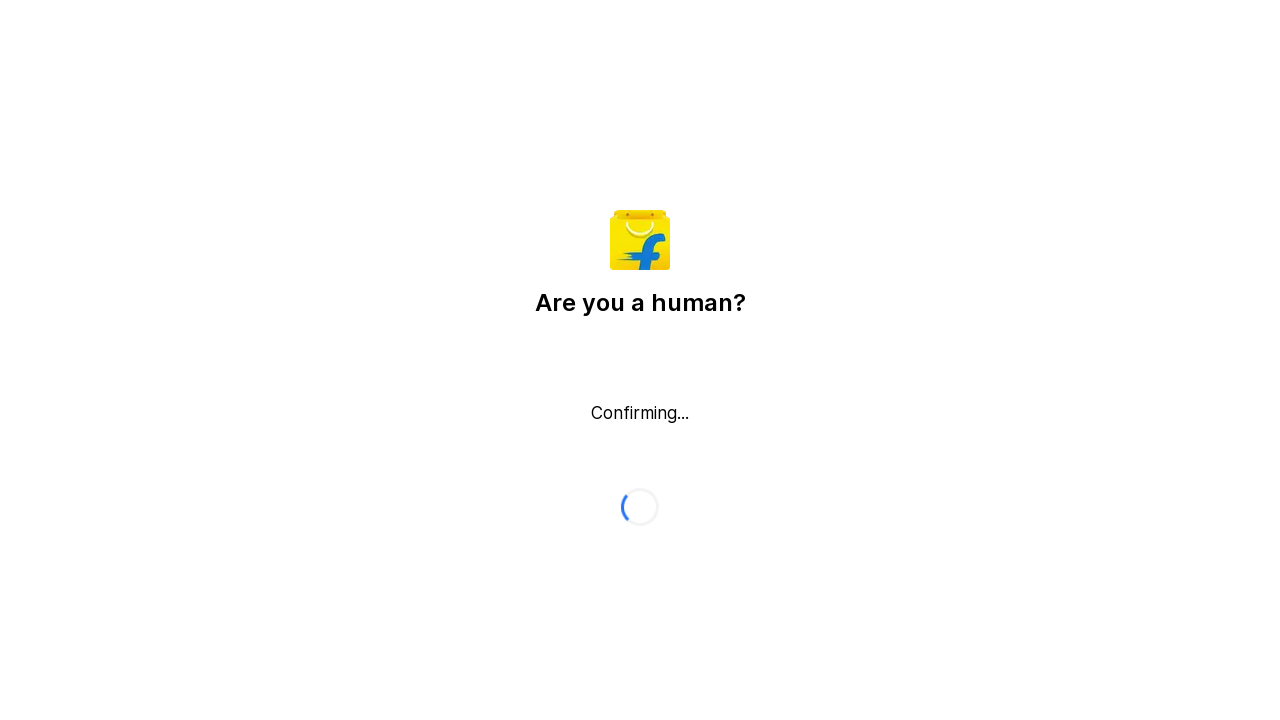

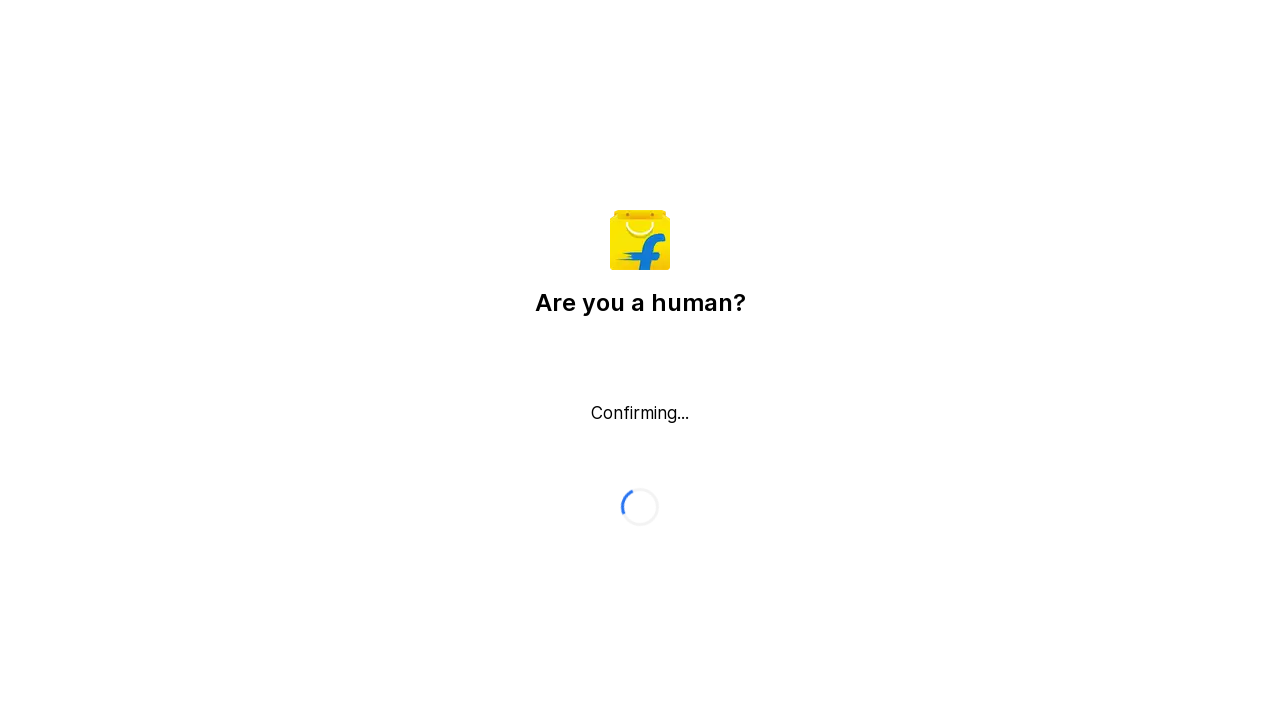